Tests the checkout information form by filling in first name, last name, and postal code fields

Starting URL: https://www.saucedemo.com/

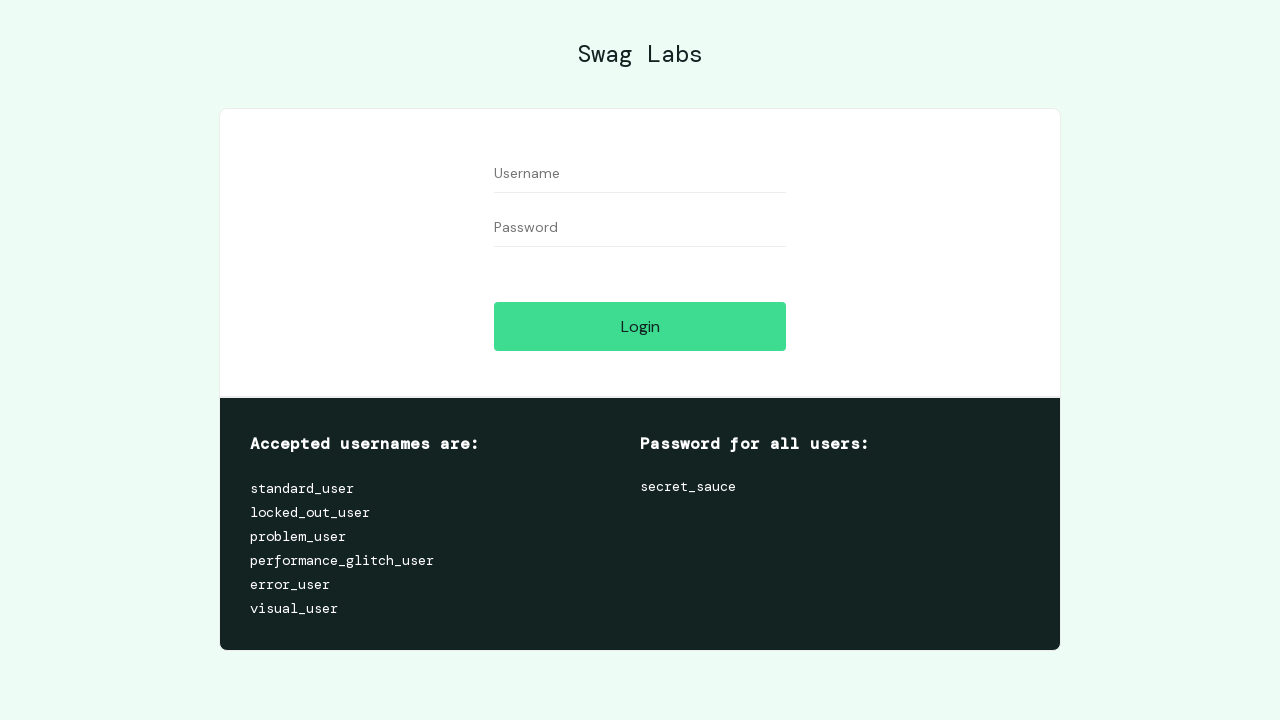

Filled username field with 'standard_user' on #user-name
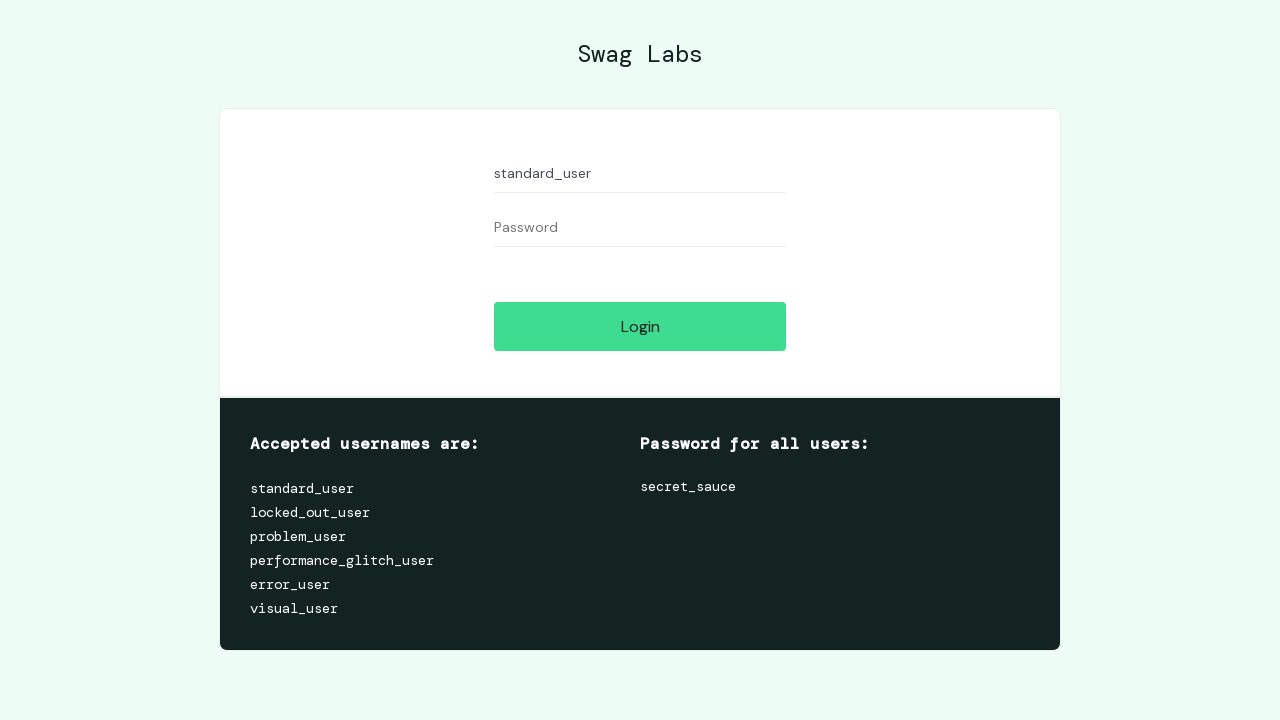

Filled password field with 'secret_sauce' on #password
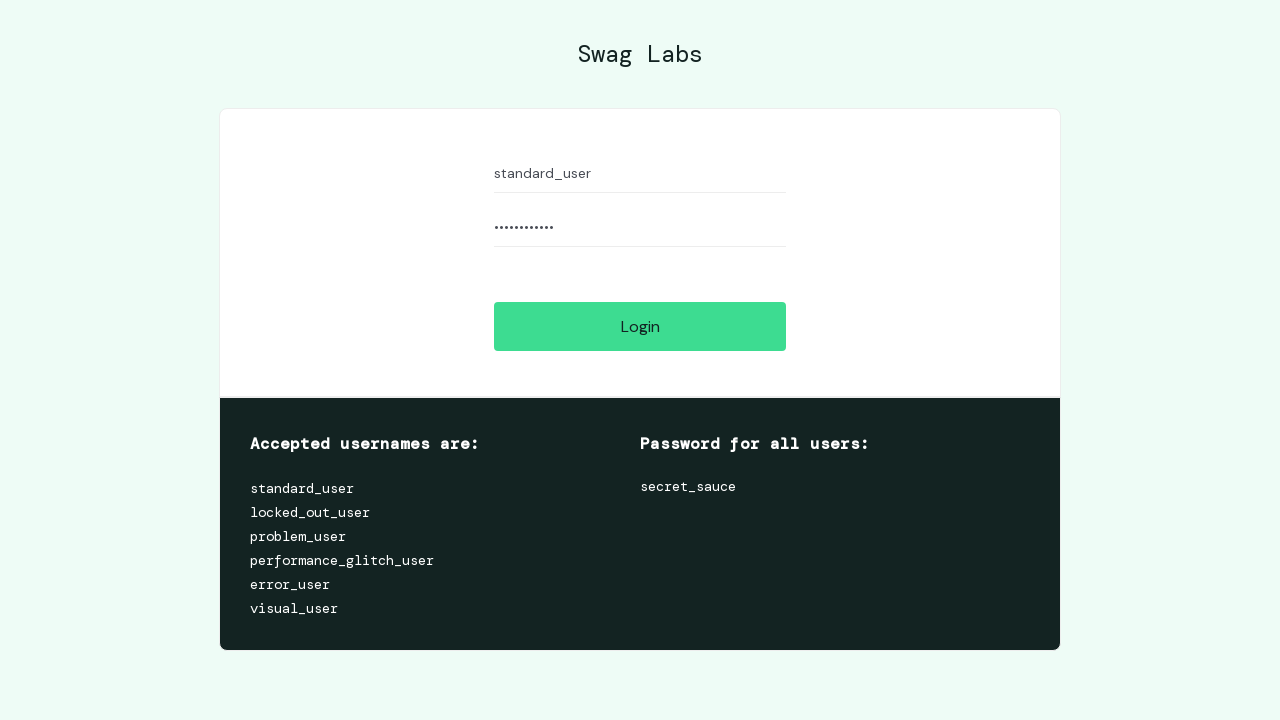

Clicked login button at (640, 326) on #login-button
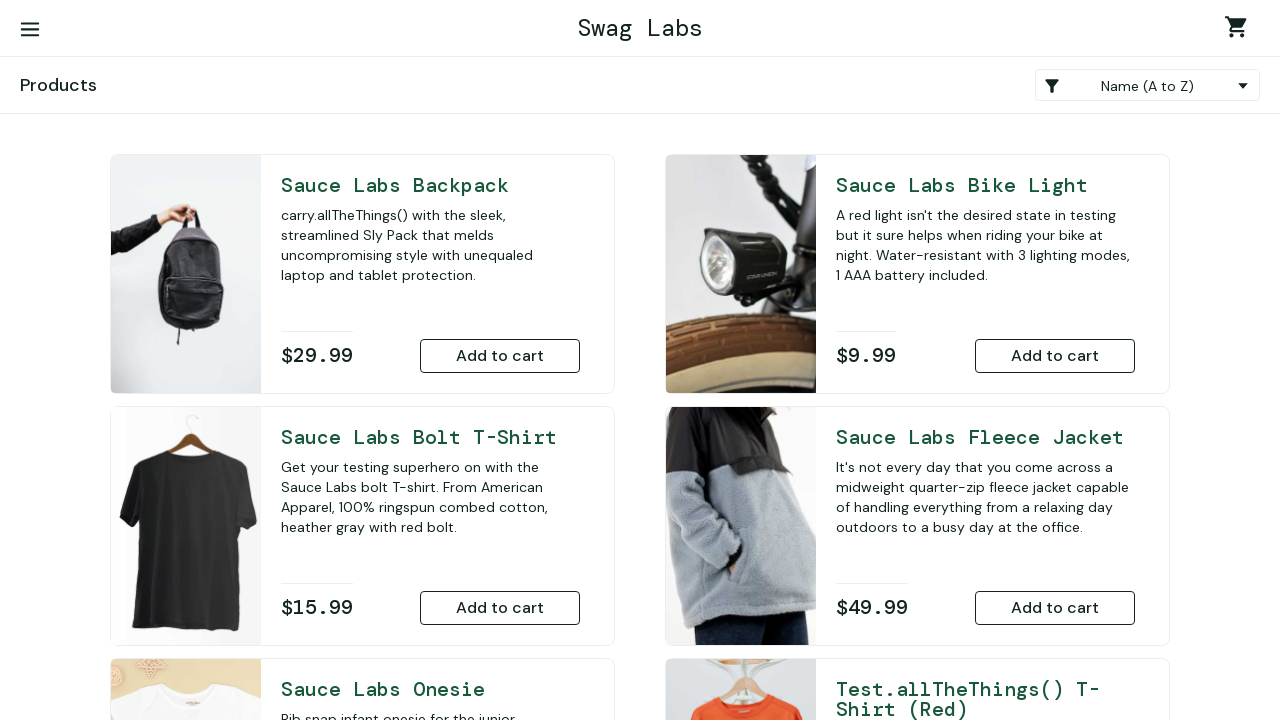

Added Sauce Labs Fleece Jacket to cart at (1055, 608) on #add-to-cart-sauce-labs-fleece-jacket
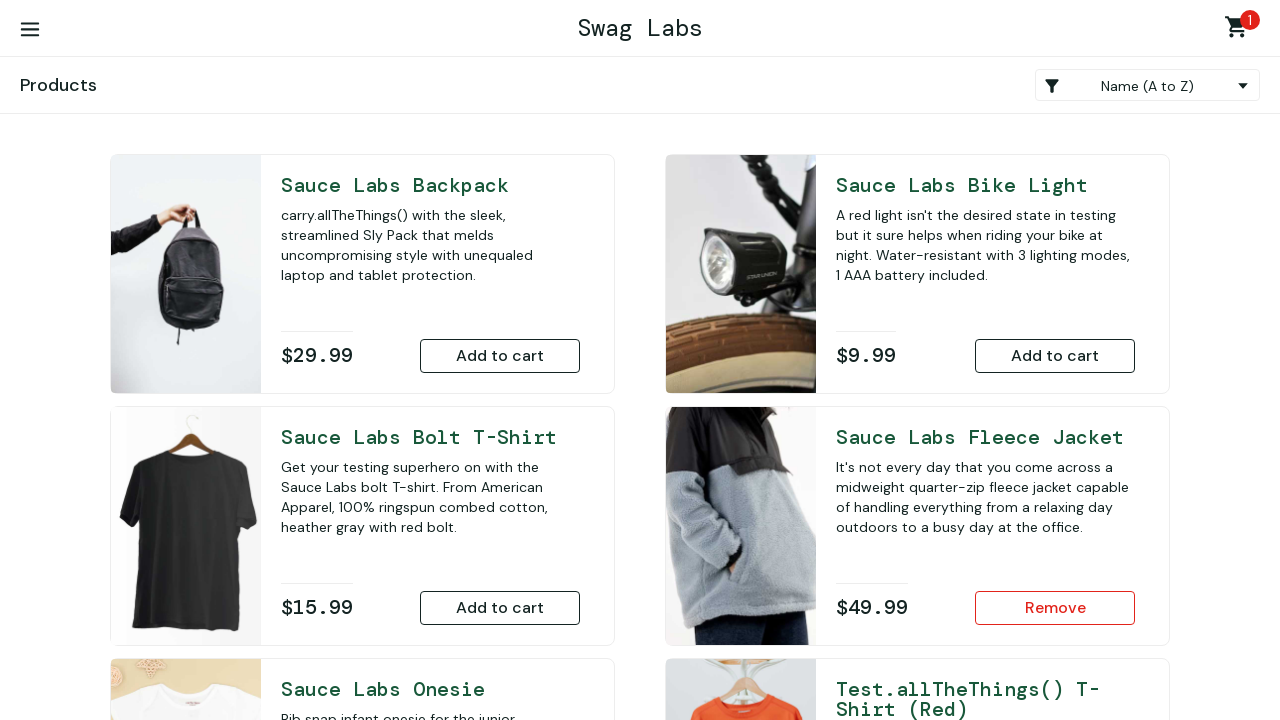

Added Sauce Labs Onesie to cart at (500, 470) on #add-to-cart-sauce-labs-onesie
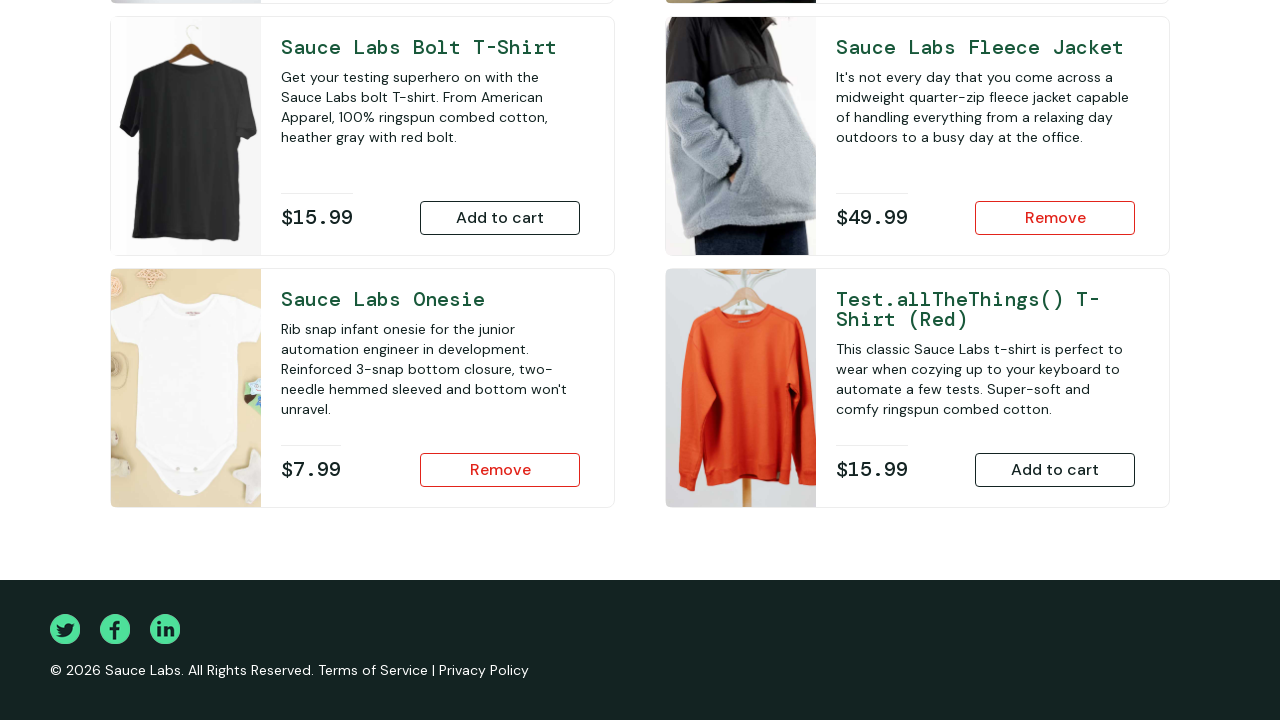

Opened shopping cart at (1240, 30) on #shopping_cart_container a
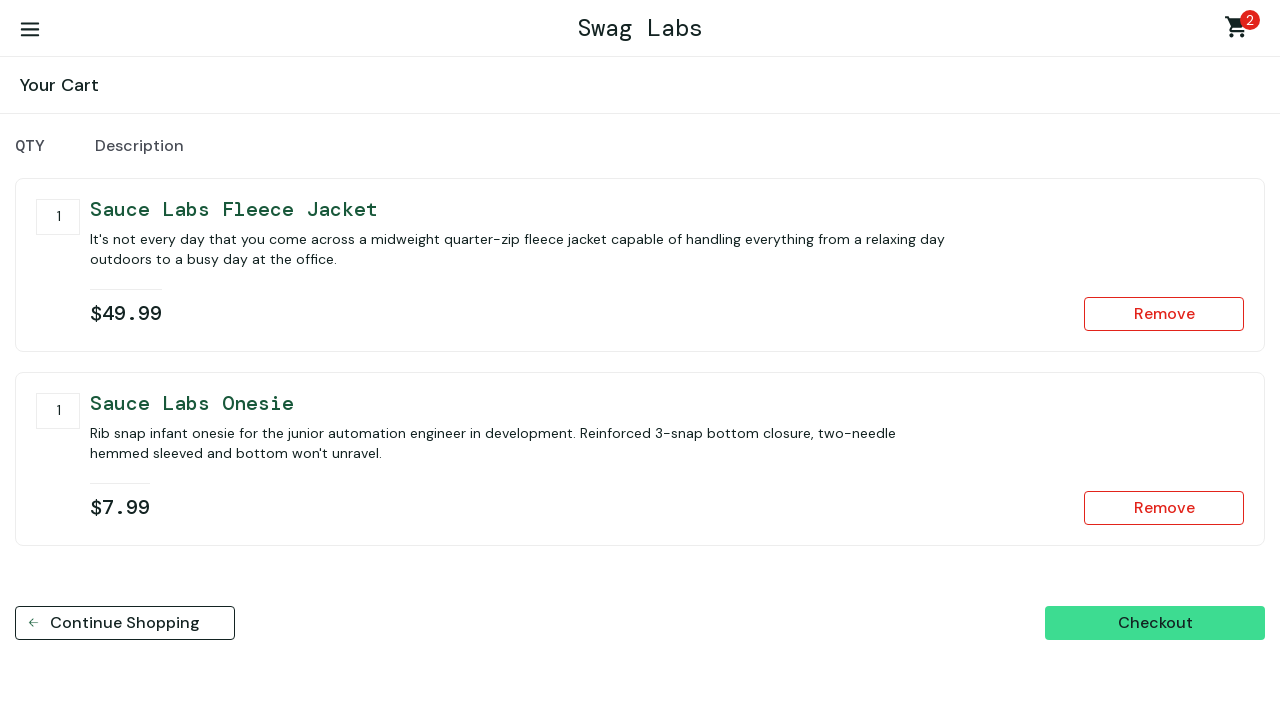

Clicked checkout button at (1155, 623) on #checkout
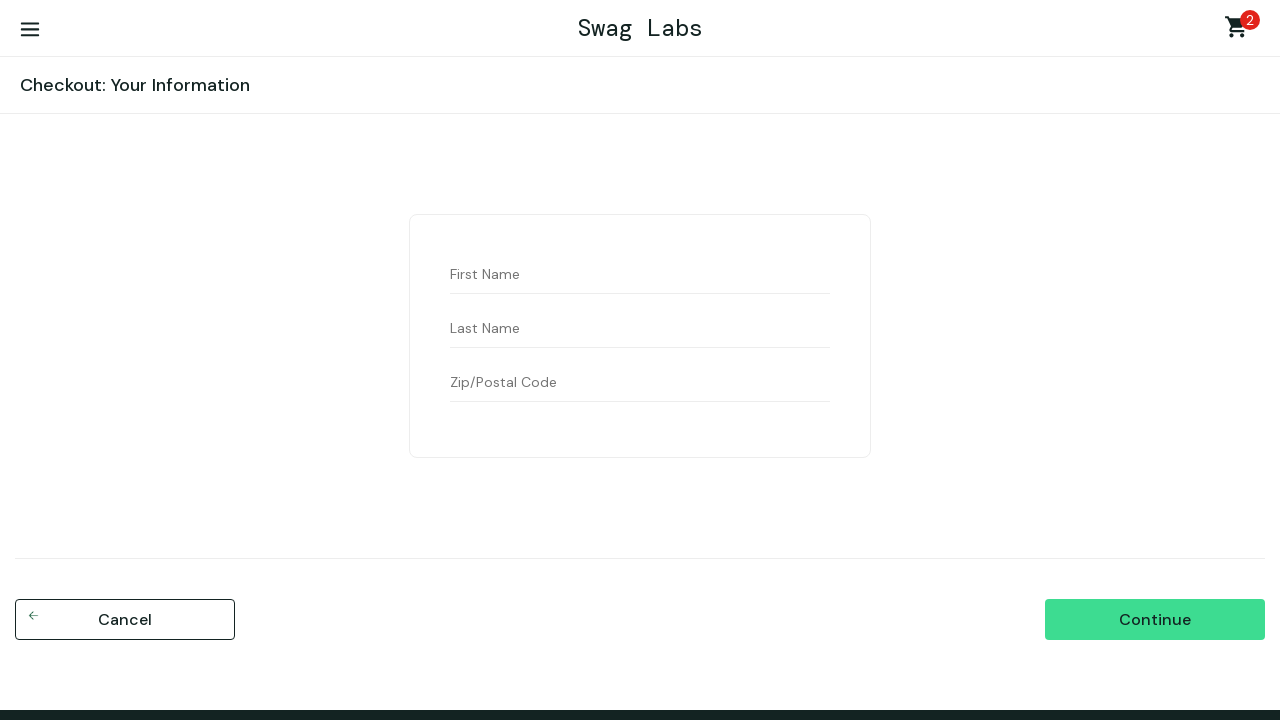

Filled first name field with 'Thanuga' on #first-name
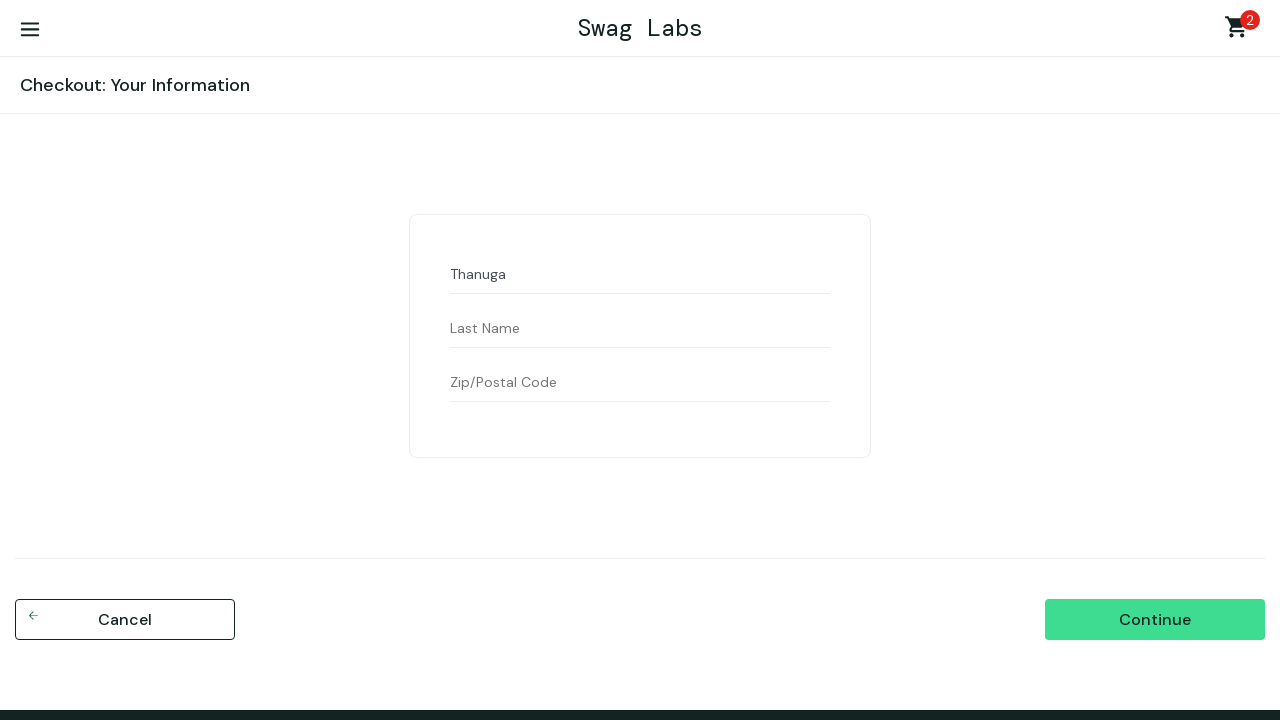

Filled last name field with 'Soysa' on #last-name
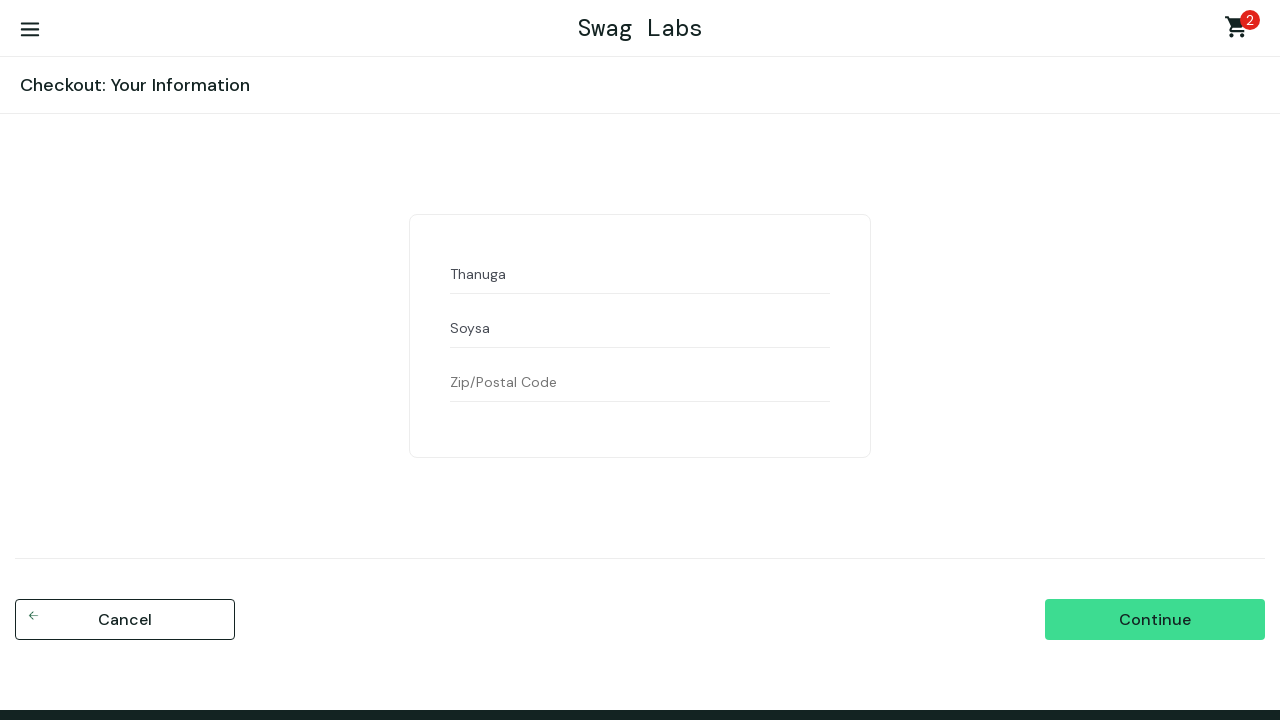

Filled postal code field with '12345' on #postal-code
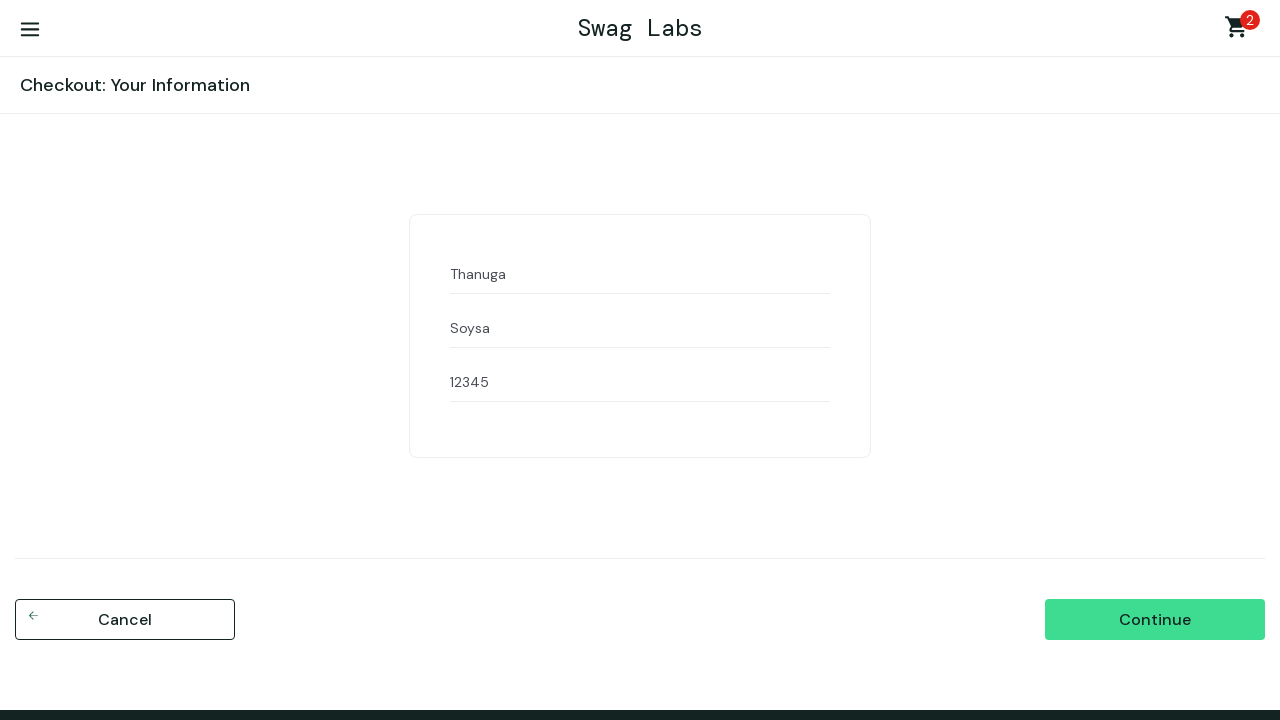

Clicked continue button to proceed to checkout overview at (1155, 620) on #continue
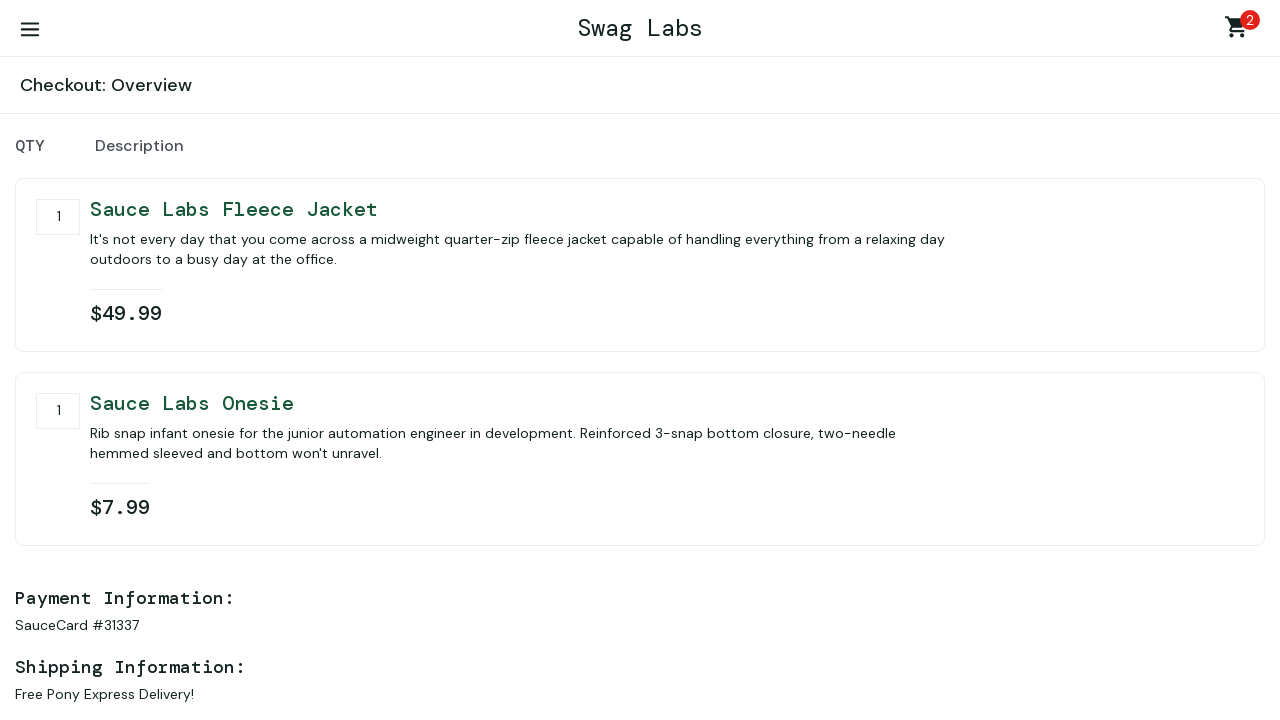

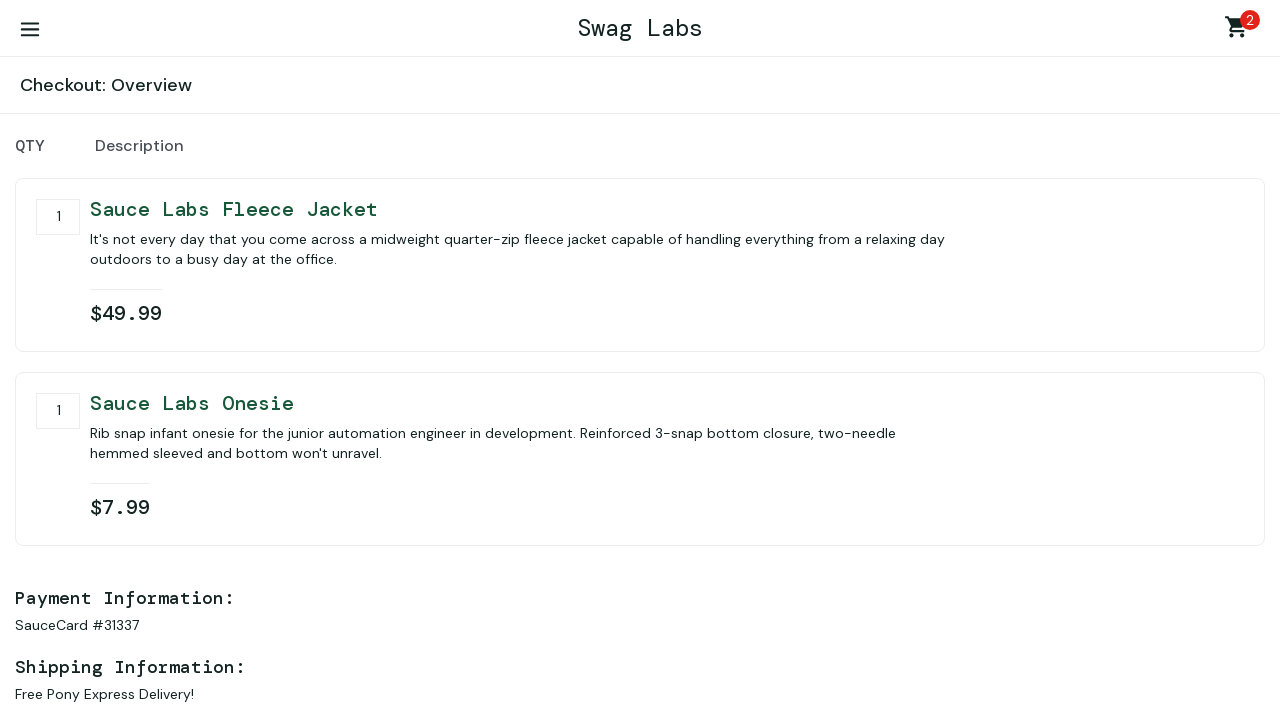